Tests an e-commerce flow by clicking on Top Deals, searching for a product in a new window, adding an item to cart, proceeding to checkout, selecting country, and completing the order process.

Starting URL: https://rahulshettyacademy.com/seleniumPractise/#/

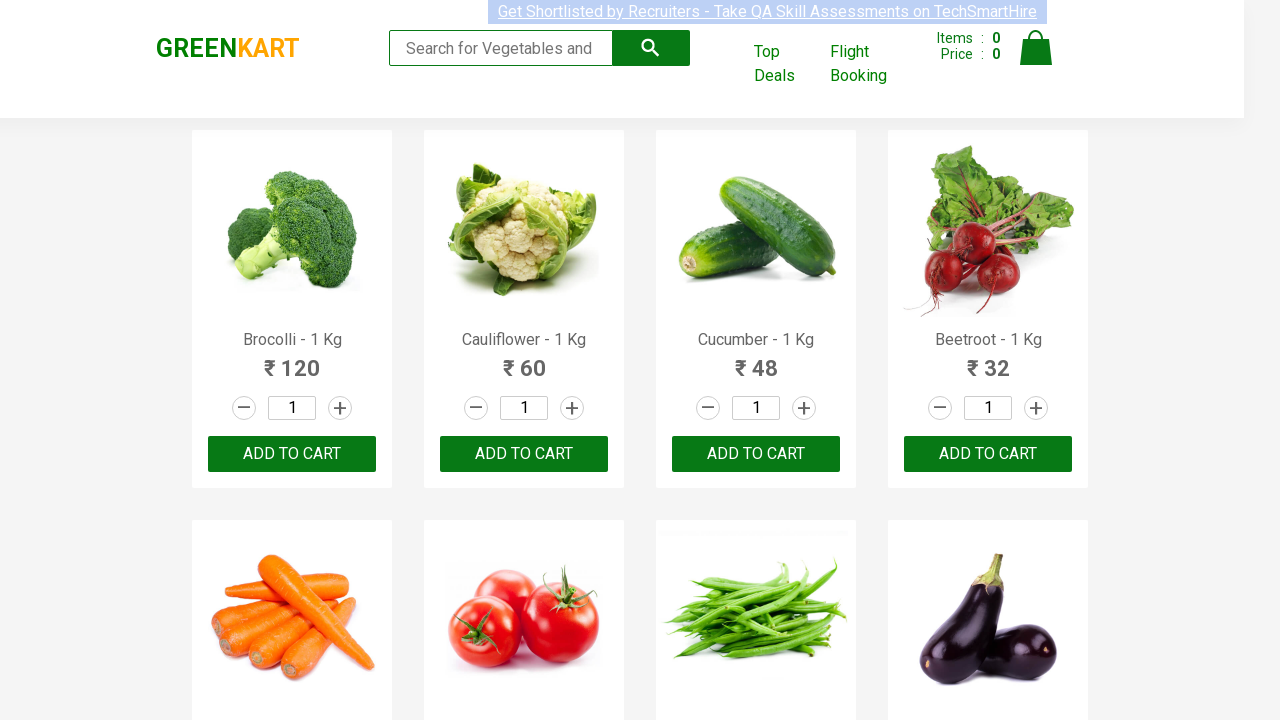

Clicked on Top Deals link to open new window at (787, 64) on xpath=//a[text()='Top Deals']
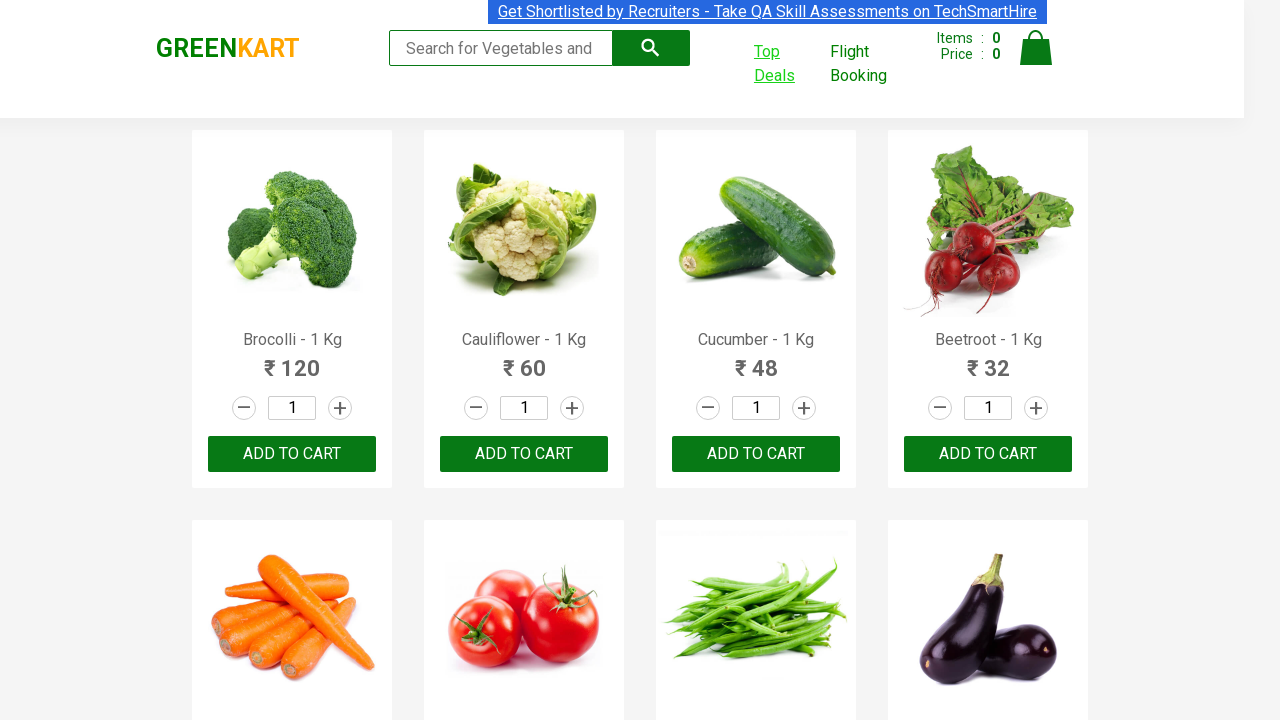

Child window loaded and ready
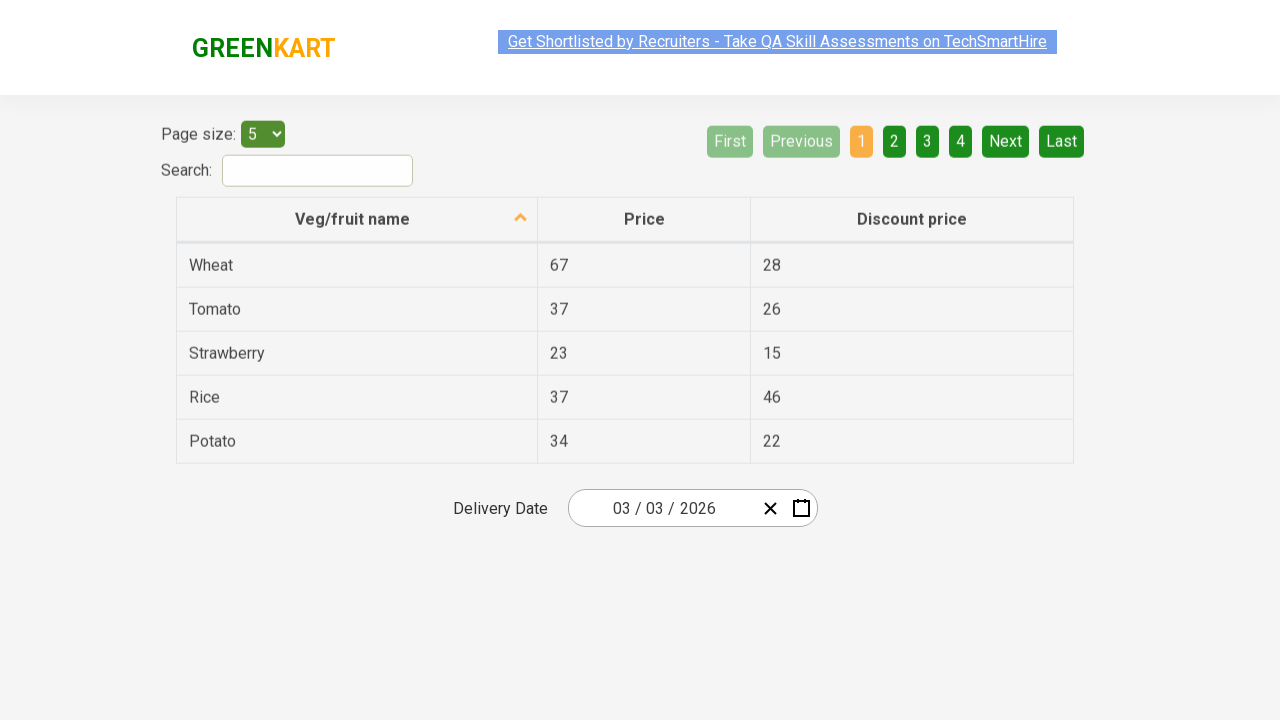

Filled search field with 'Potato' in child window on #search-field
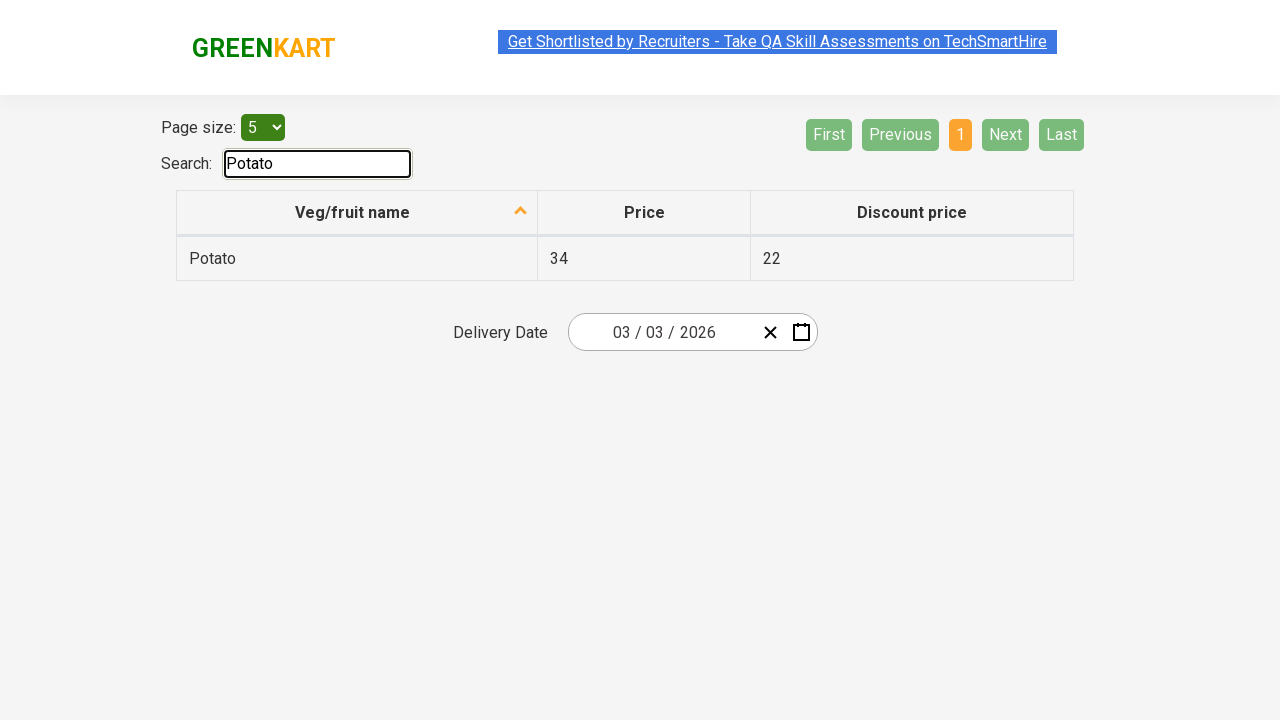

Clicked ADD TO CART button in parent window at (292, 454) on xpath=//button[text()='ADD TO CART']
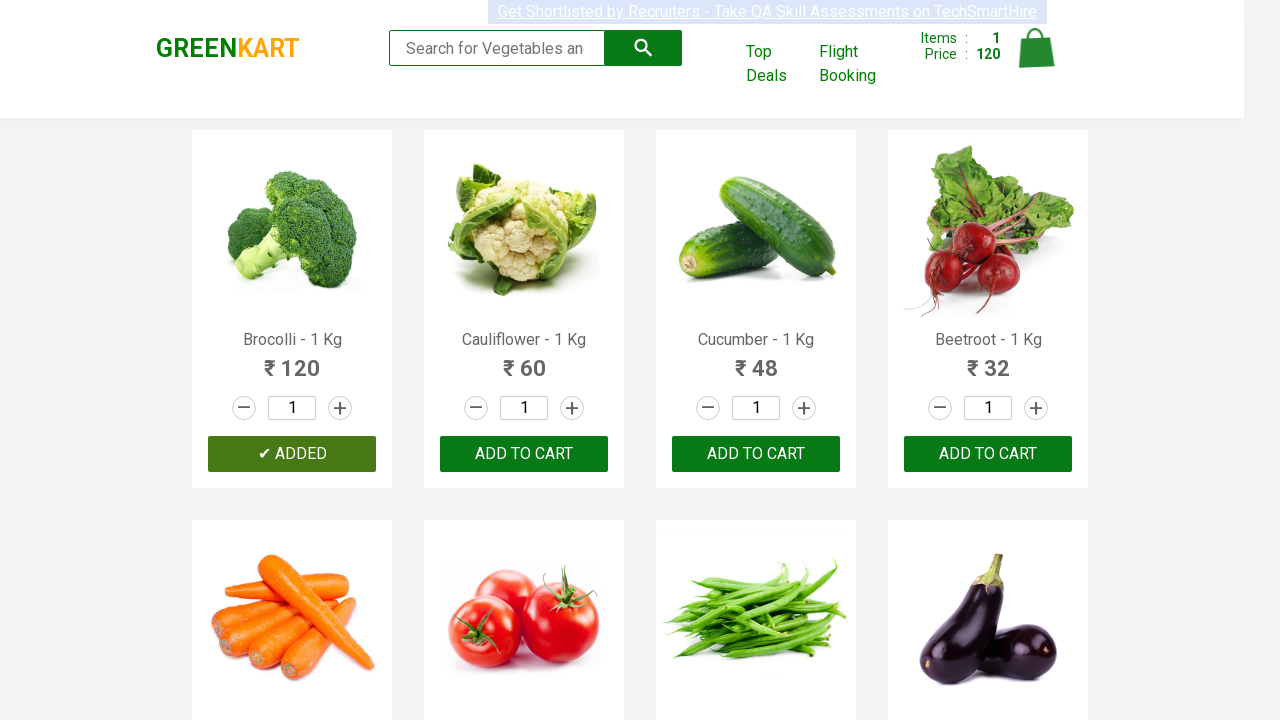

Clicked on cart icon at (1036, 48) on xpath=//img[@alt='Cart']
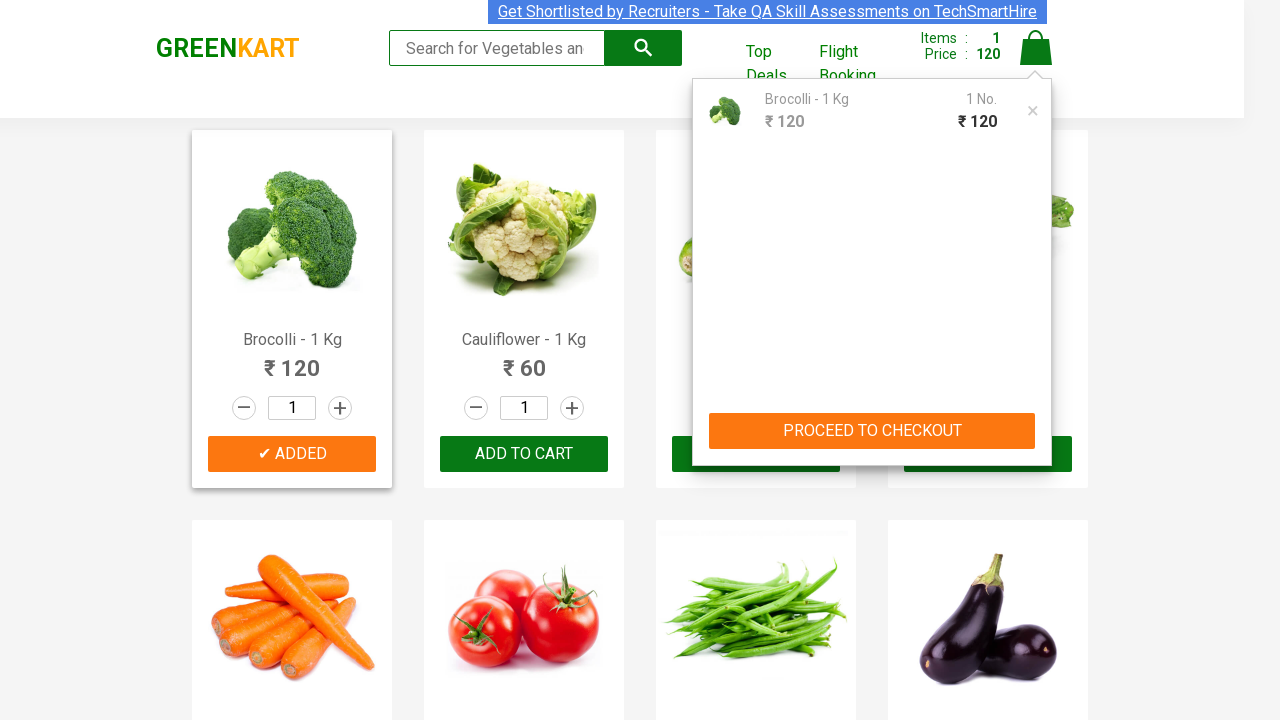

Clicked PROCEED TO CHECKOUT button at (872, 431) on xpath=//button[text()='PROCEED TO CHECKOUT']
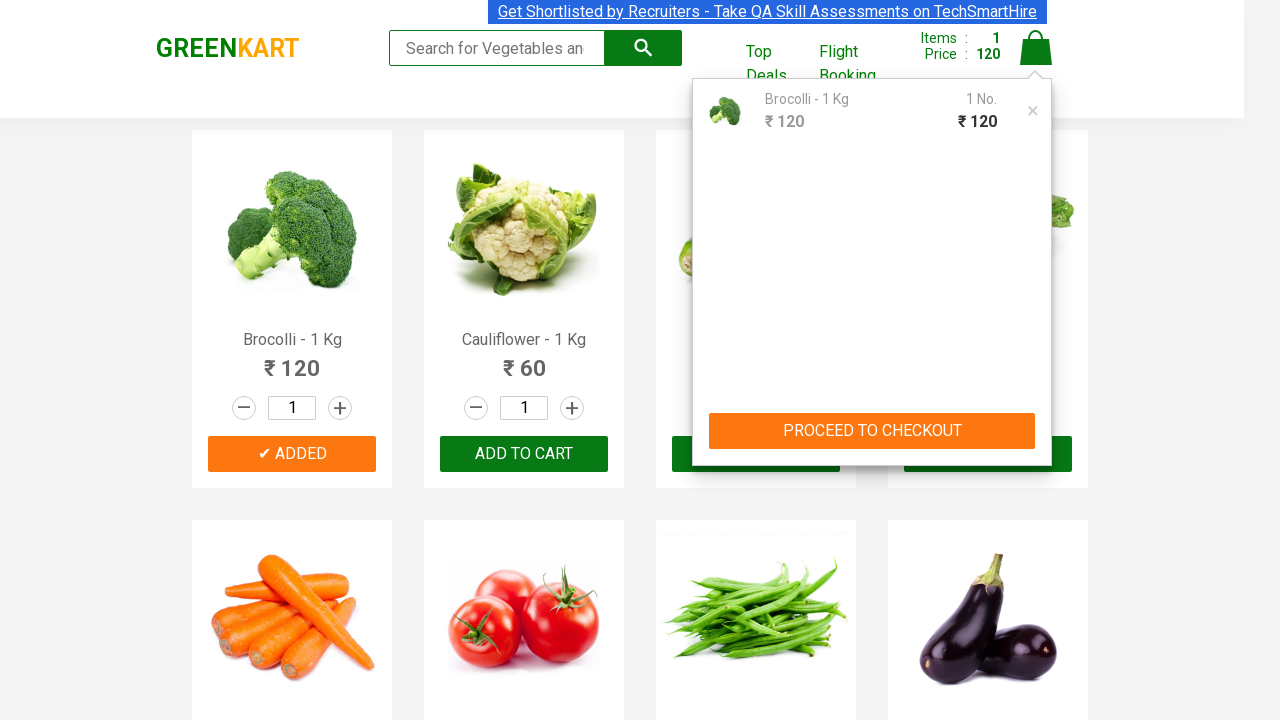

Place Order button became visible
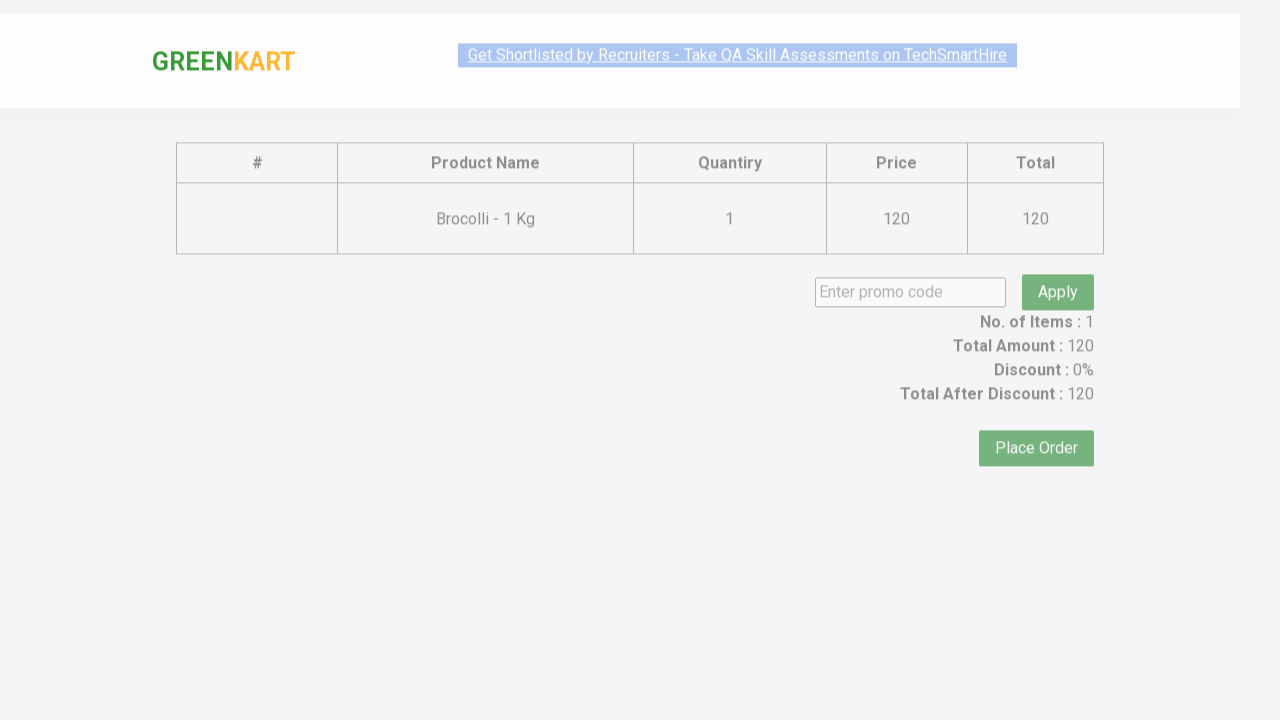

Clicked Place Order button at (1036, 420) on xpath=//button[text()='Place Order']
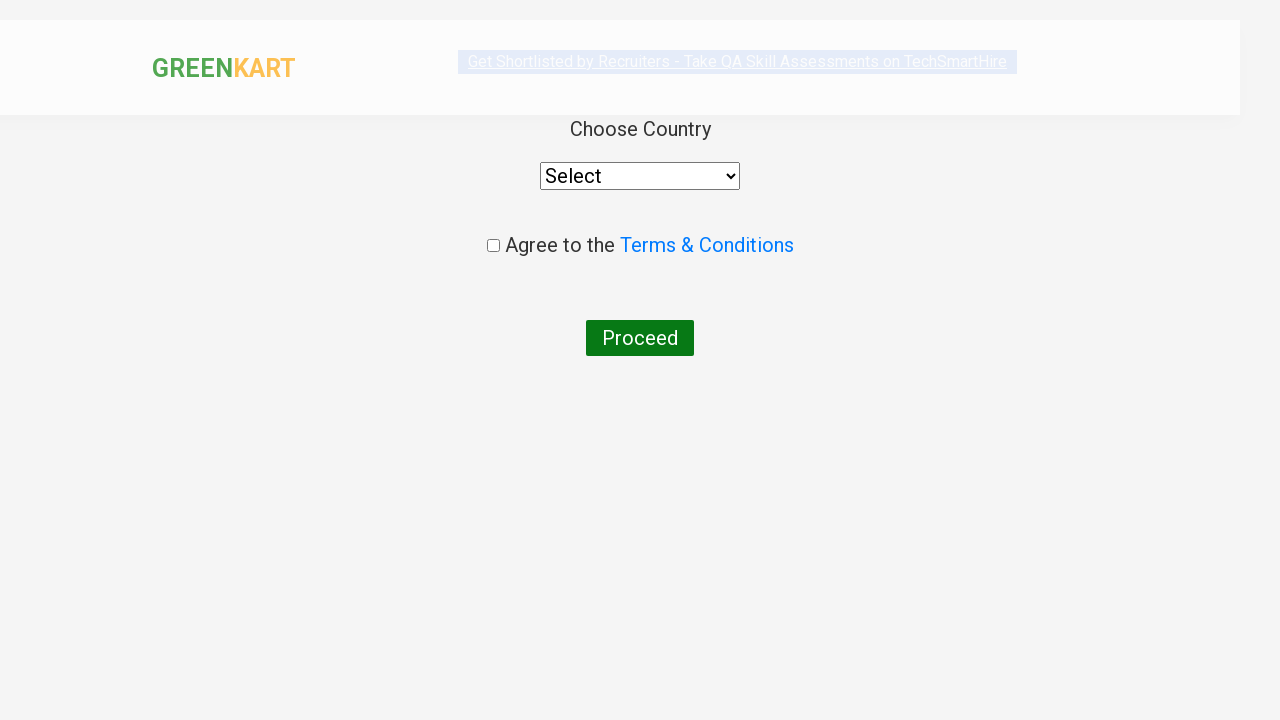

Country dropdown selector became visible
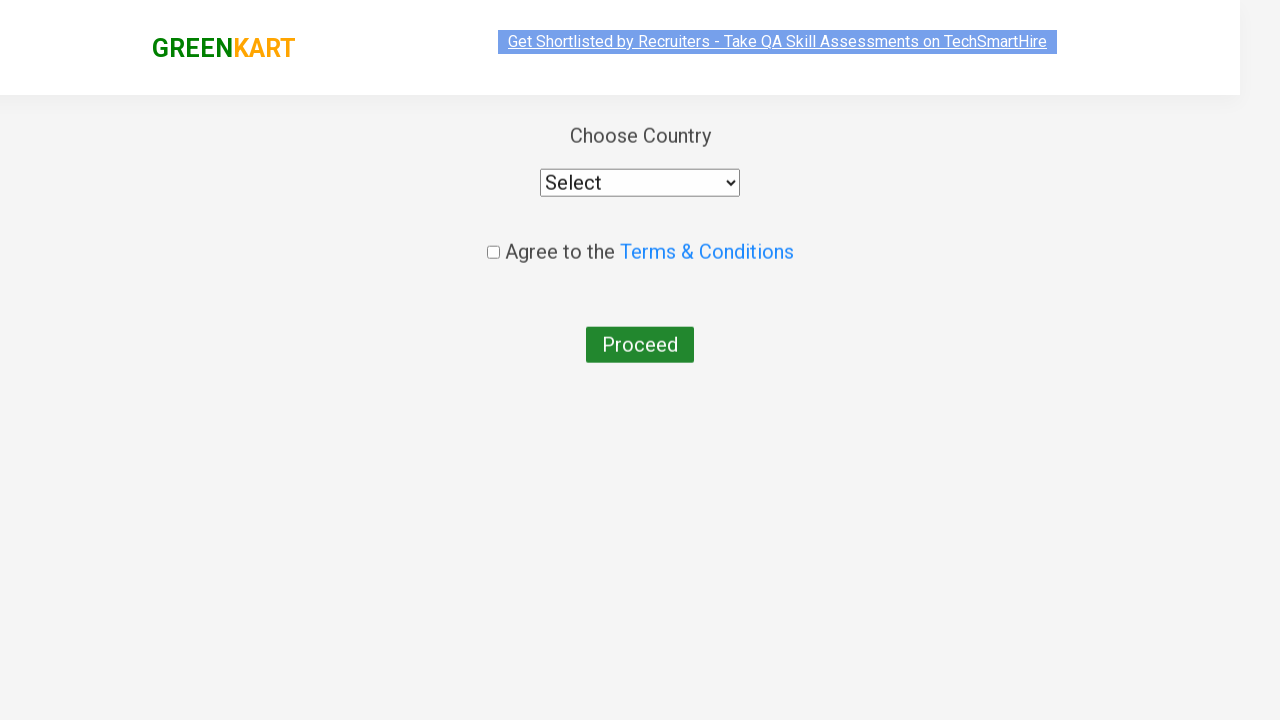

Selected India from country dropdown on //select[option[contains(text(),'India')]]
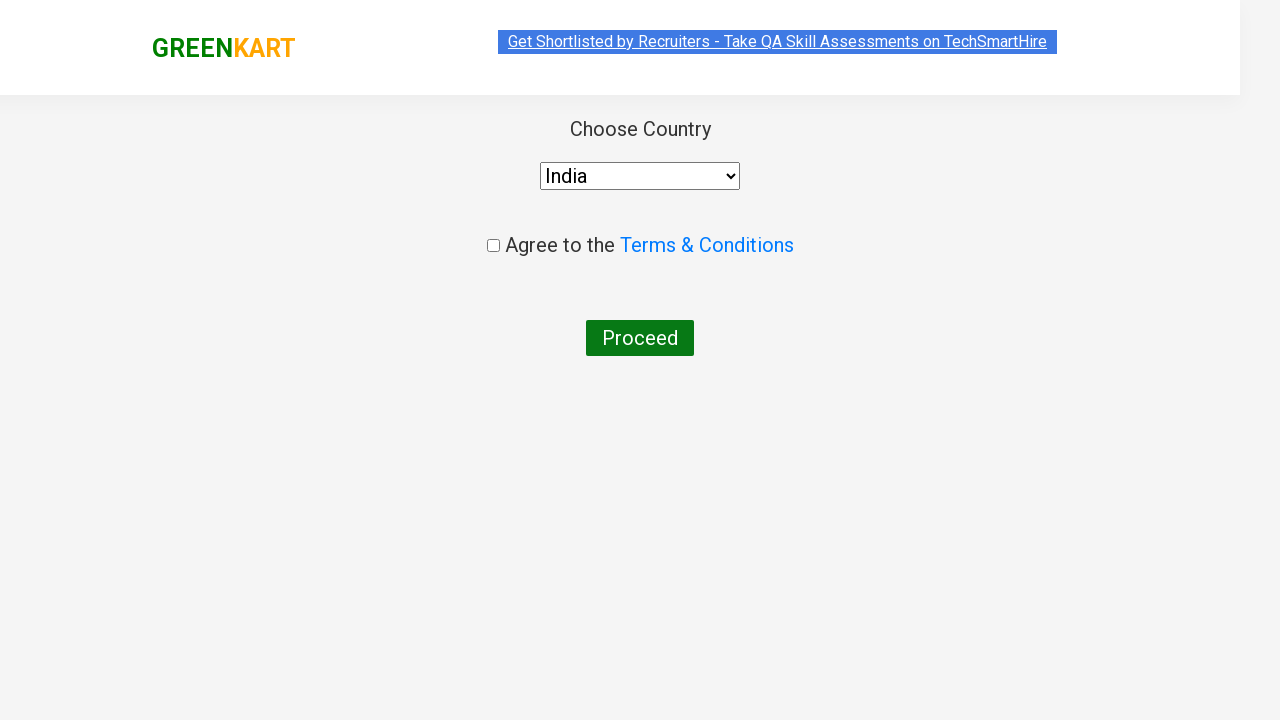

Clicked agreement checkbox at (493, 246) on xpath=//input[@class='chkAgree']
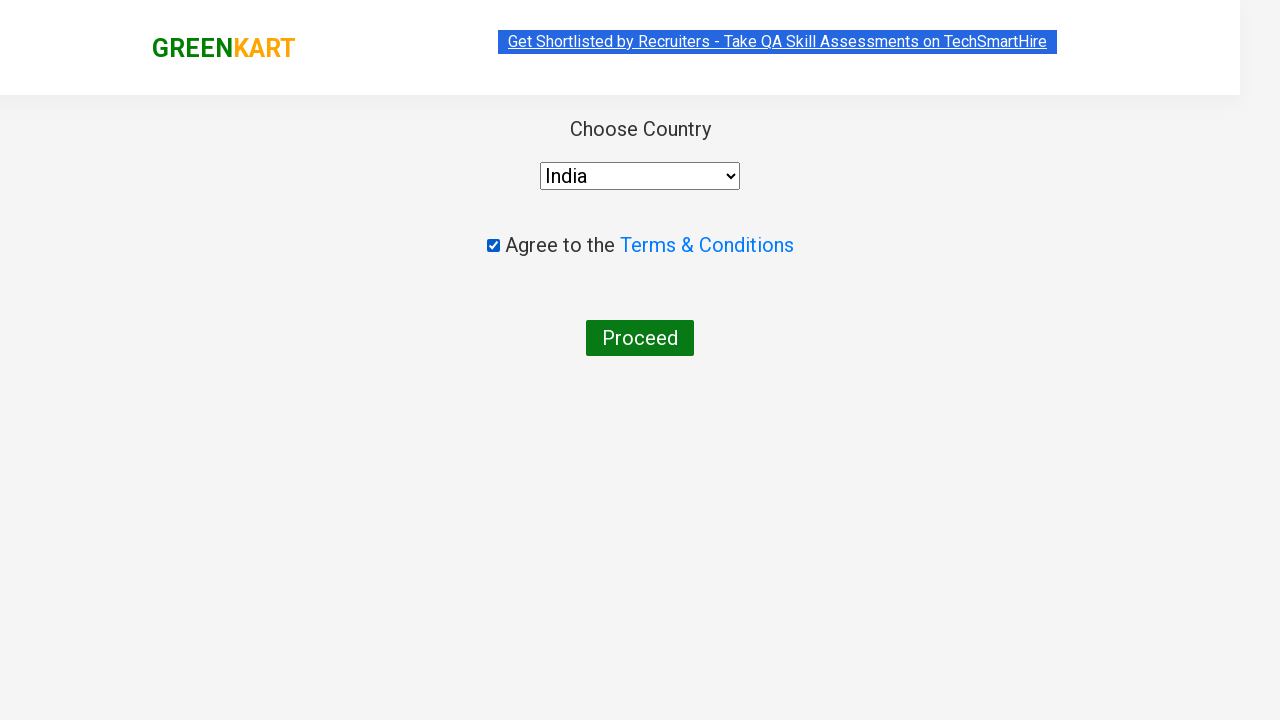

Clicked Proceed button to complete order at (640, 338) on xpath=//button[text()='Proceed']
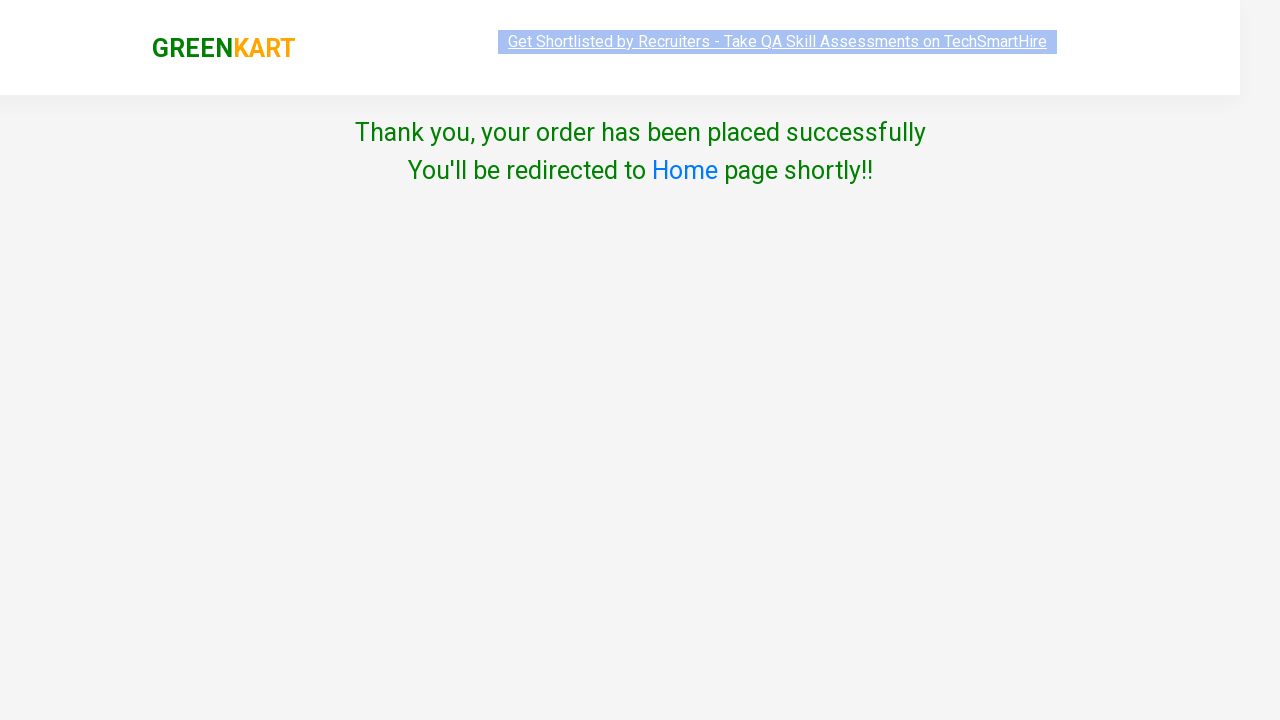

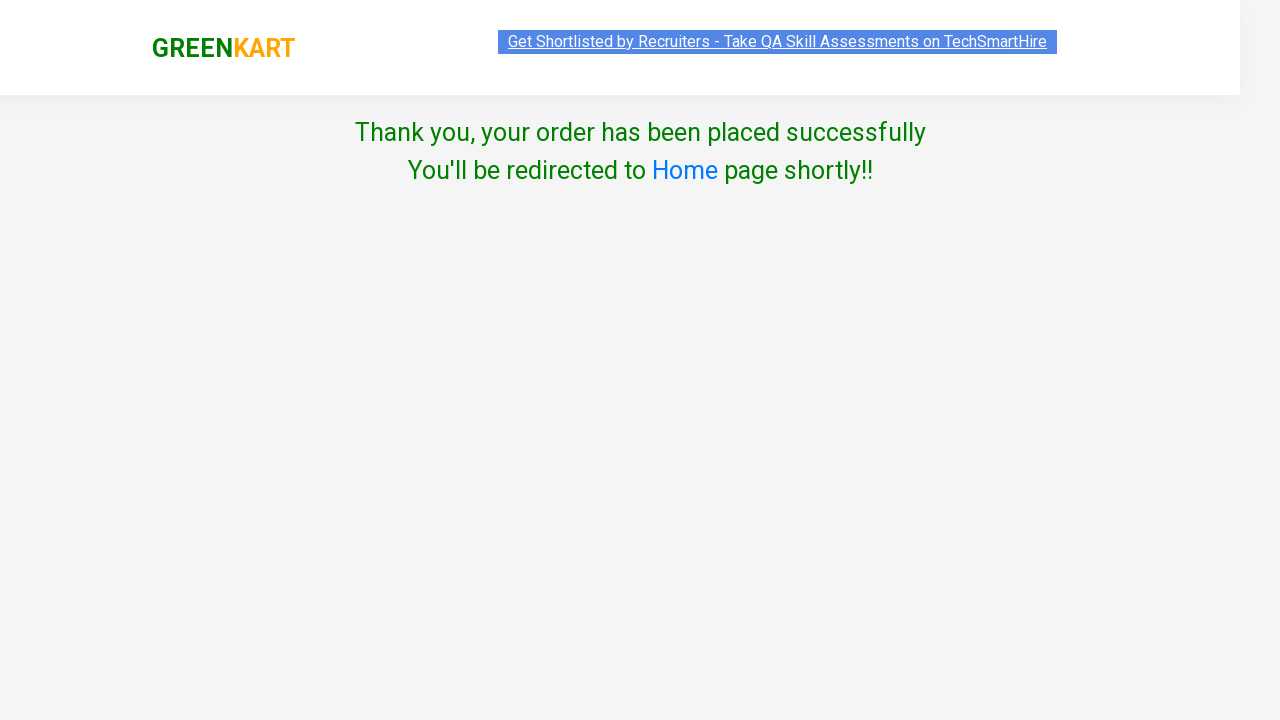